Tests the add/remove elements functionality by clicking the "Add Element" button multiple times to create delete buttons, then clicking delete buttons to remove elements, verifying the page displays correctly.

Starting URL: https://the-internet.herokuapp.com/add_remove_elements/

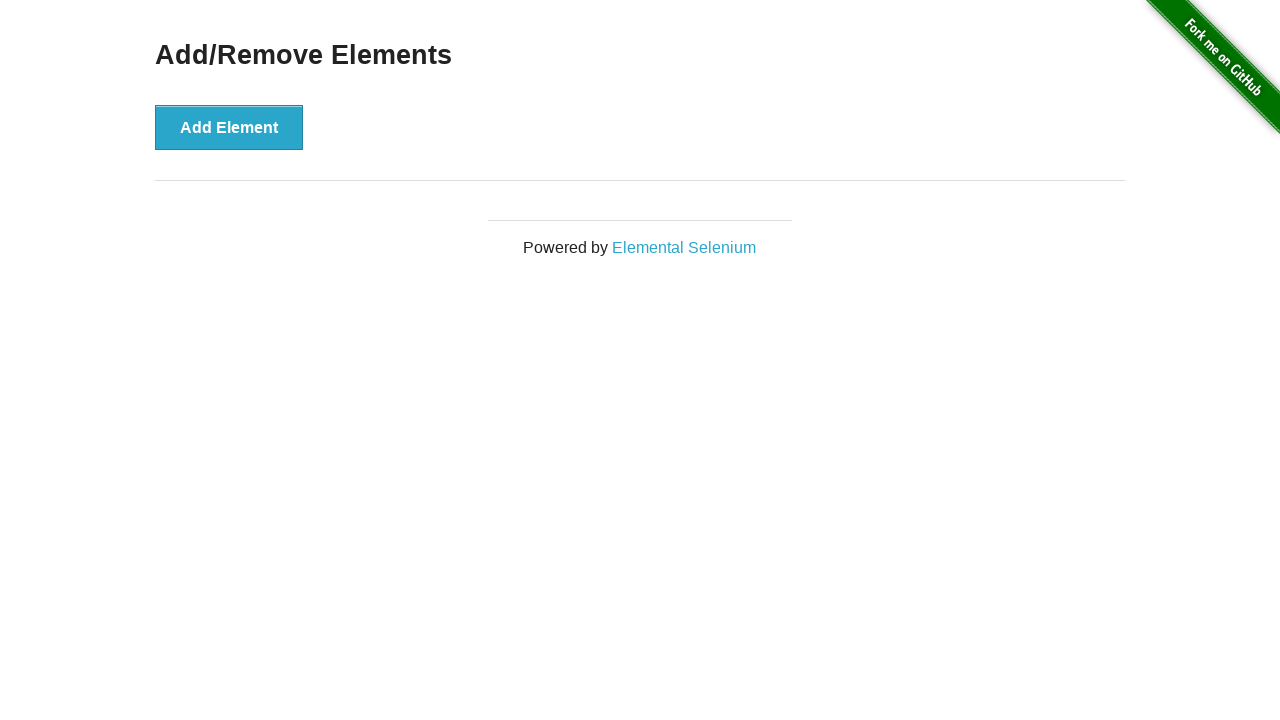

Waited for 'Add/Remove Elements' header to appear
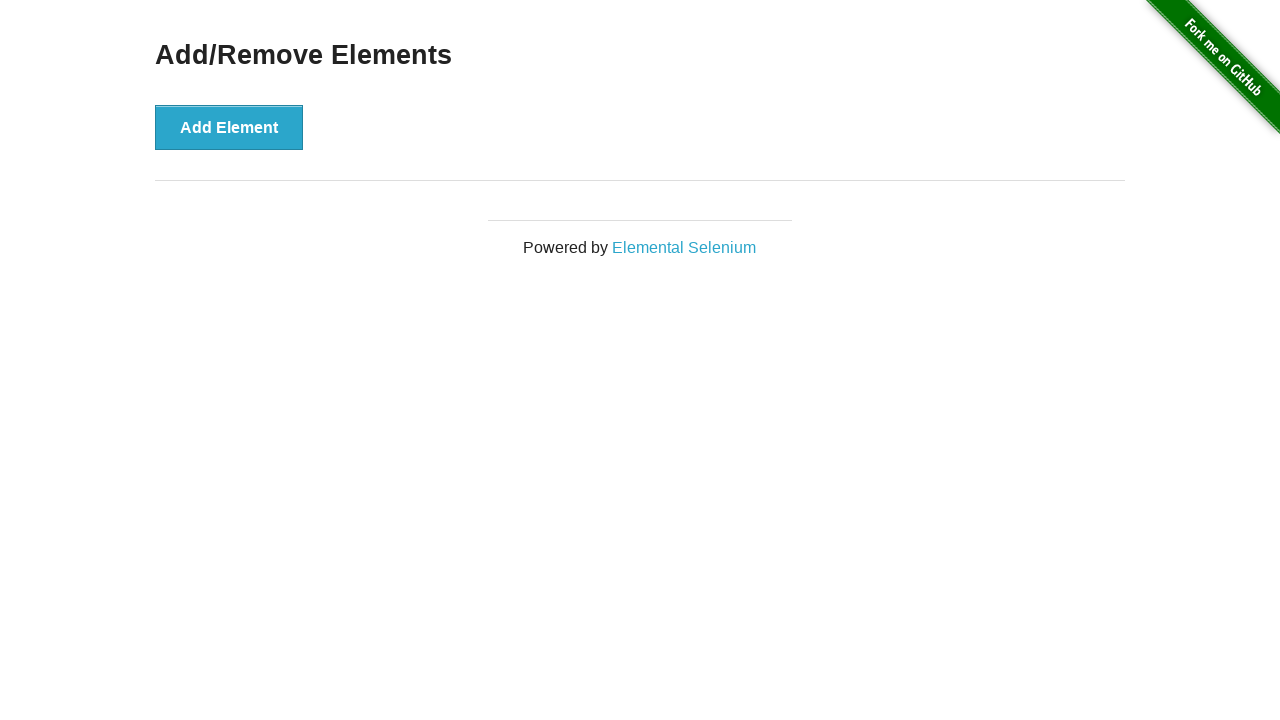

Clicked 'Add Element' button (click 1 of 5) at (229, 127) on xpath=//button[text()='Add Element']
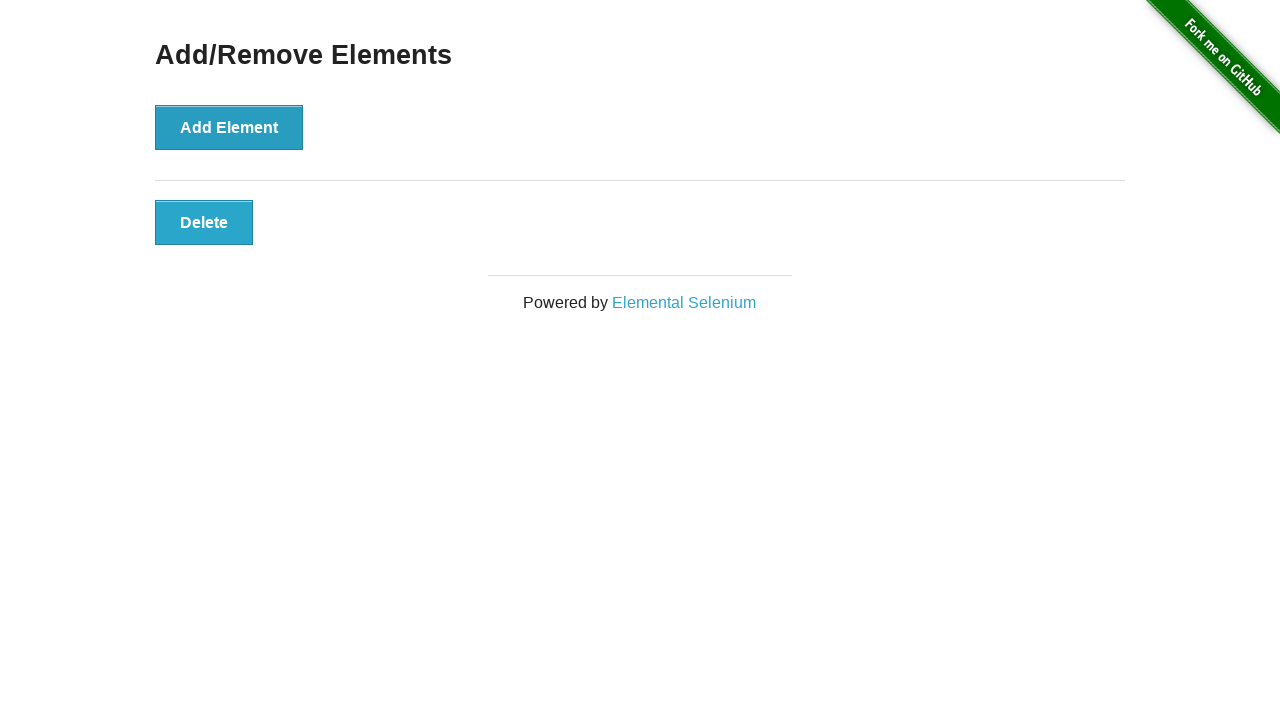

Clicked 'Add Element' button (click 2 of 5) at (229, 127) on xpath=//button[text()='Add Element']
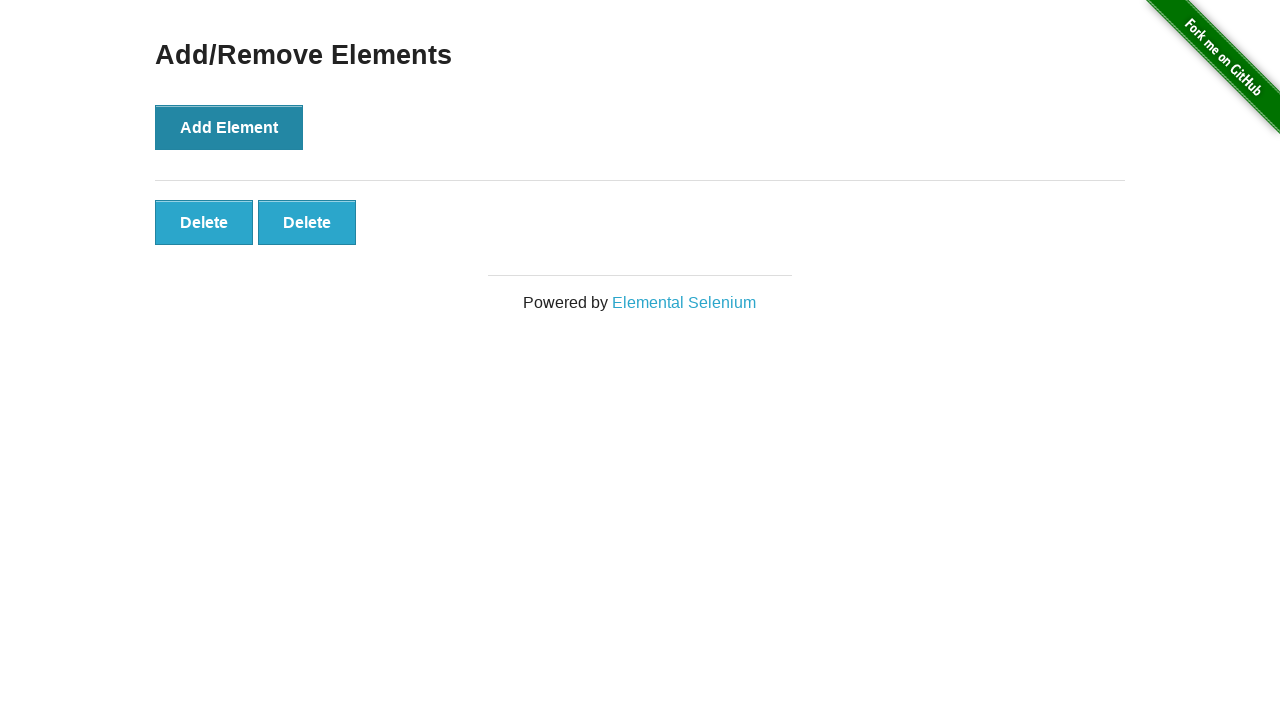

Clicked 'Add Element' button (click 3 of 5) at (229, 127) on xpath=//button[text()='Add Element']
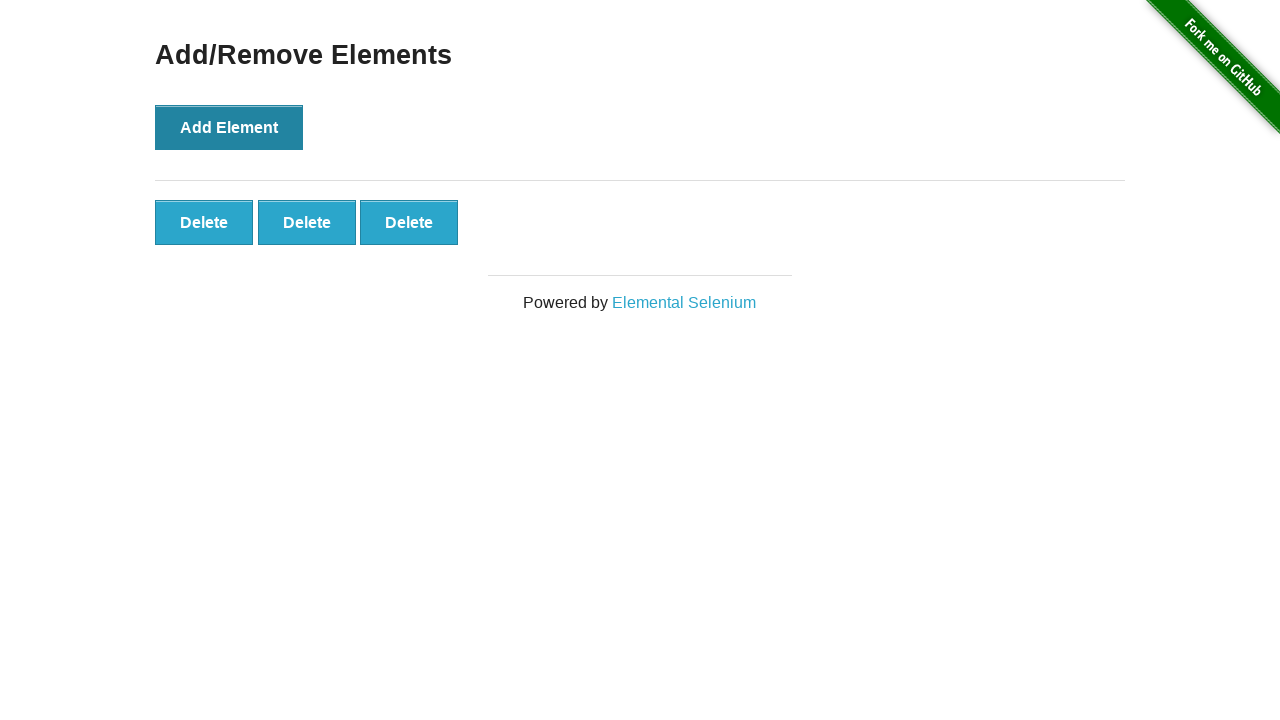

Clicked 'Add Element' button (click 4 of 5) at (229, 127) on xpath=//button[text()='Add Element']
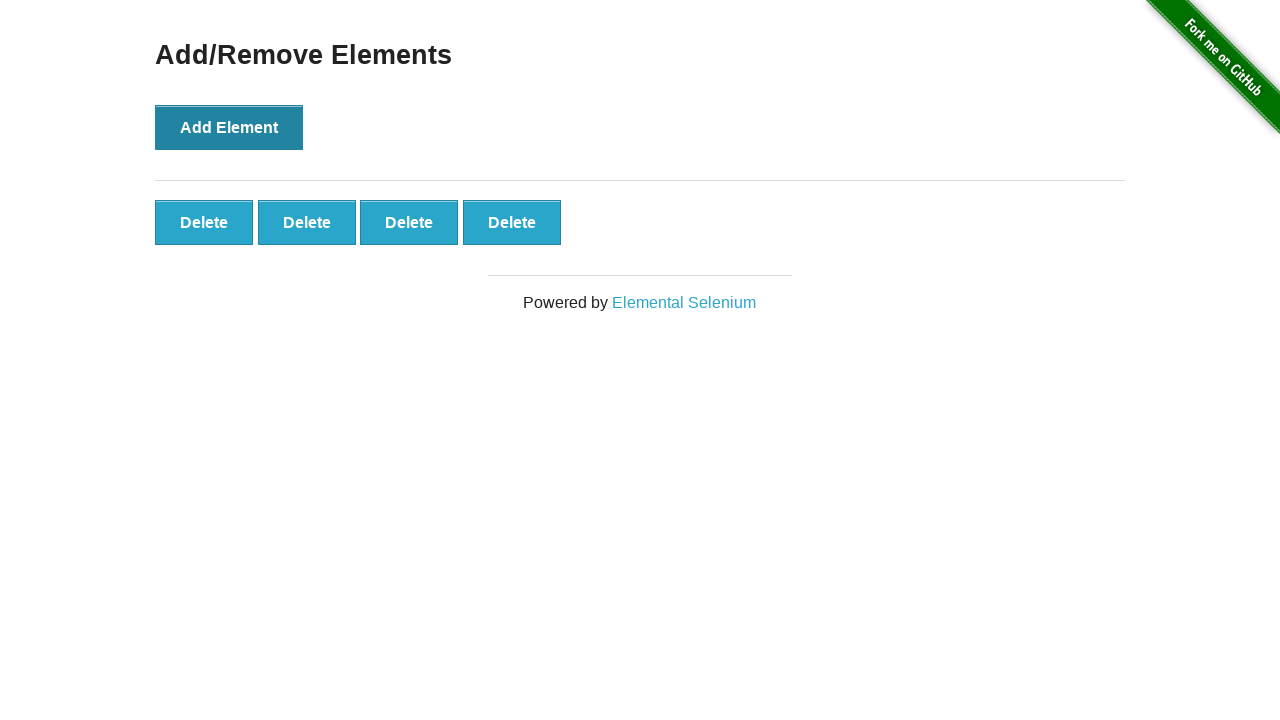

Clicked 'Add Element' button (click 5 of 5) at (229, 127) on xpath=//button[text()='Add Element']
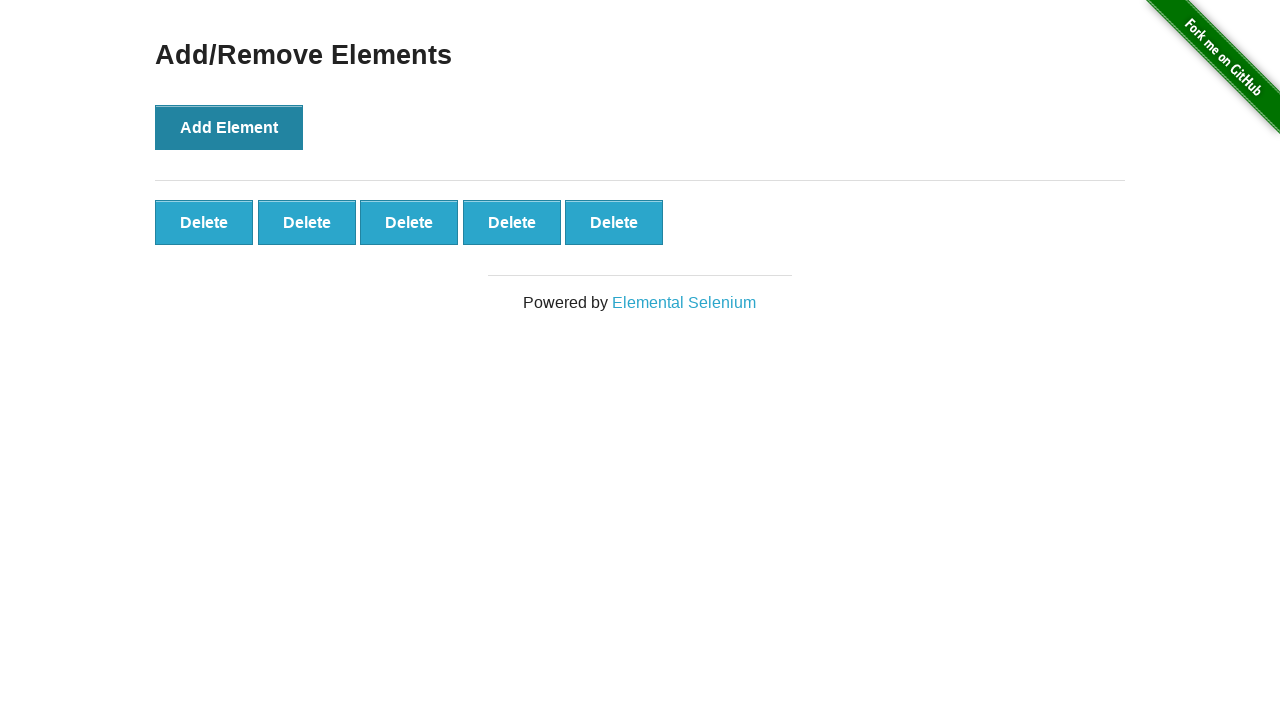

Waited for delete buttons to appear after adding elements
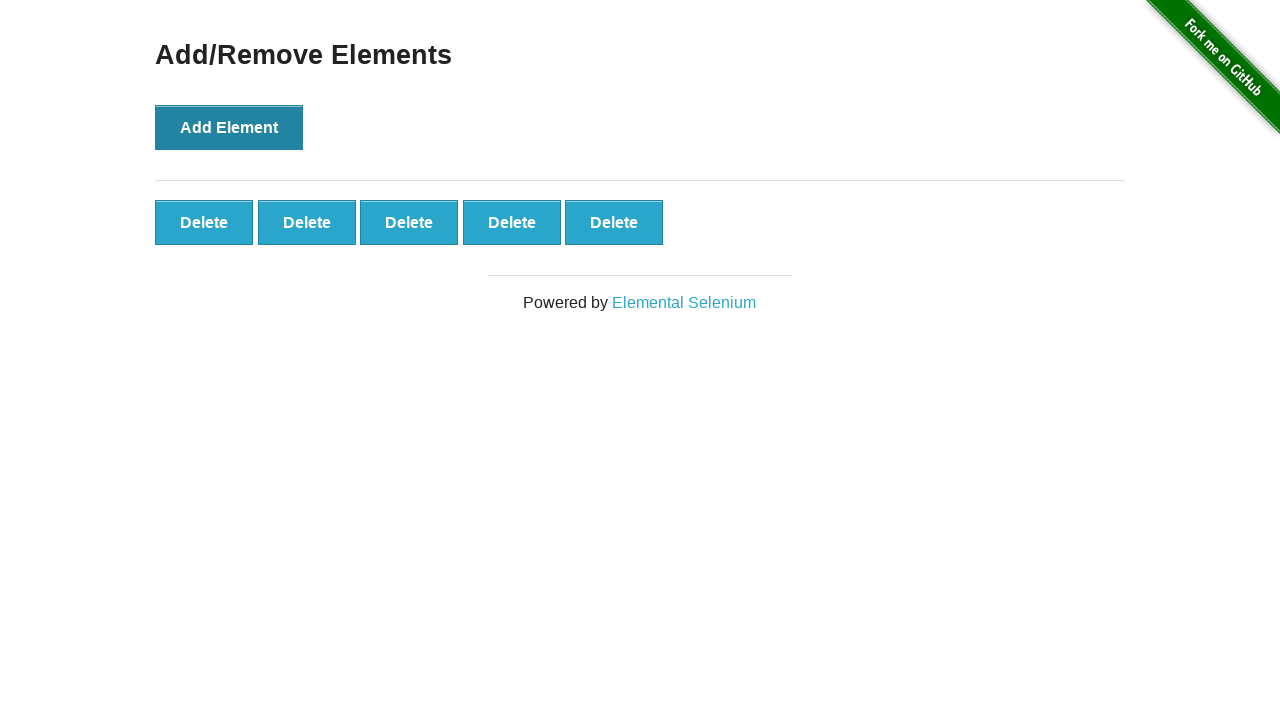

Clicked delete button to remove element (delete 1 of 3) at (204, 222) on .added-manually
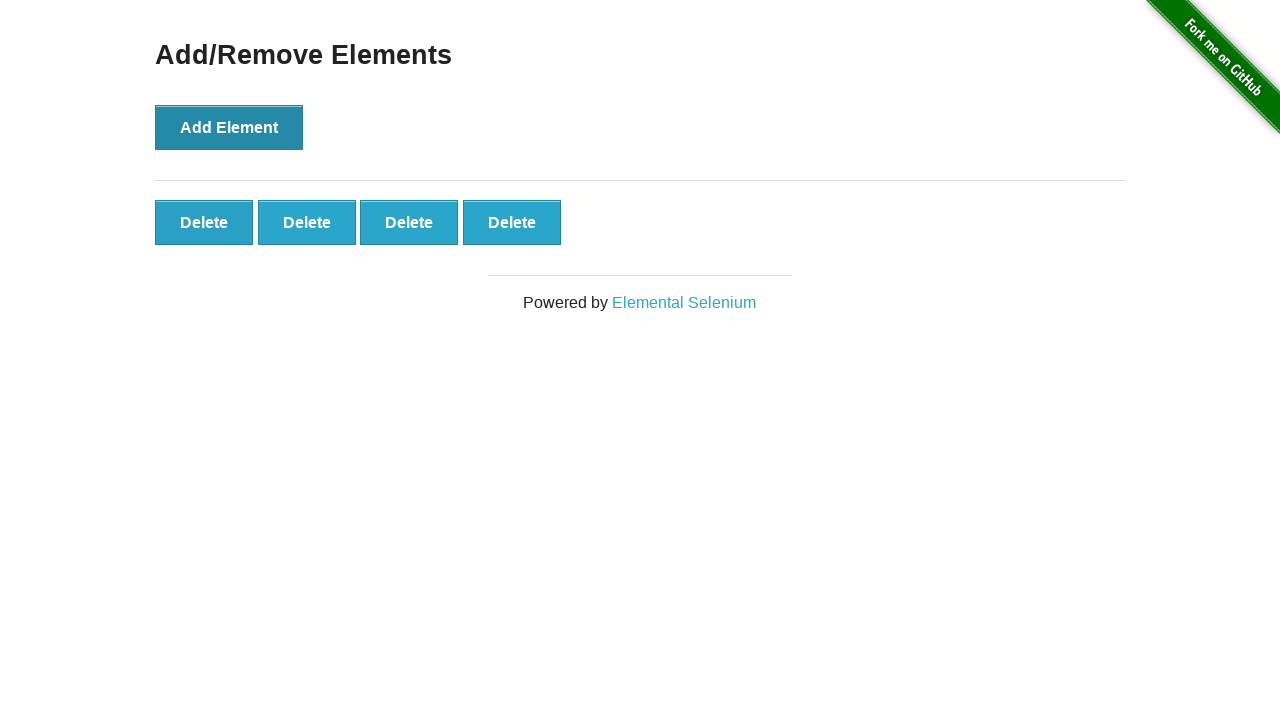

Clicked delete button to remove element (delete 2 of 3) at (204, 222) on .added-manually
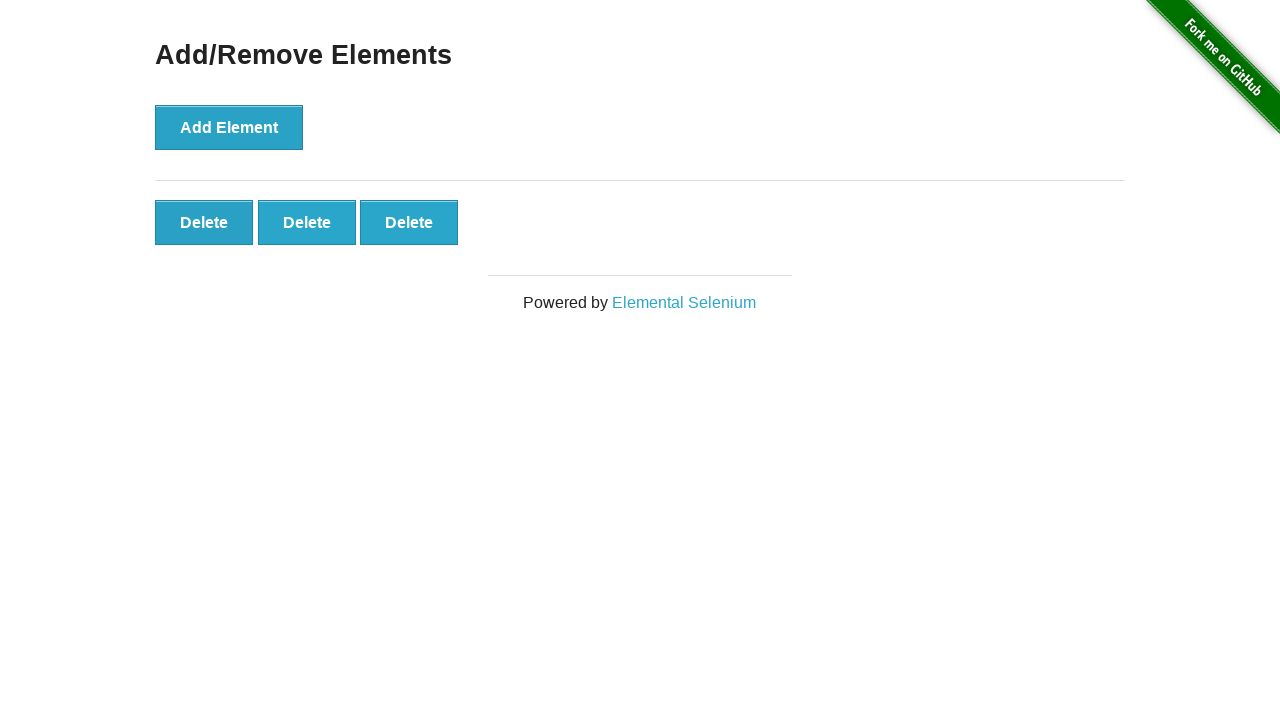

Clicked delete button to remove element (delete 3 of 3) at (204, 222) on .added-manually
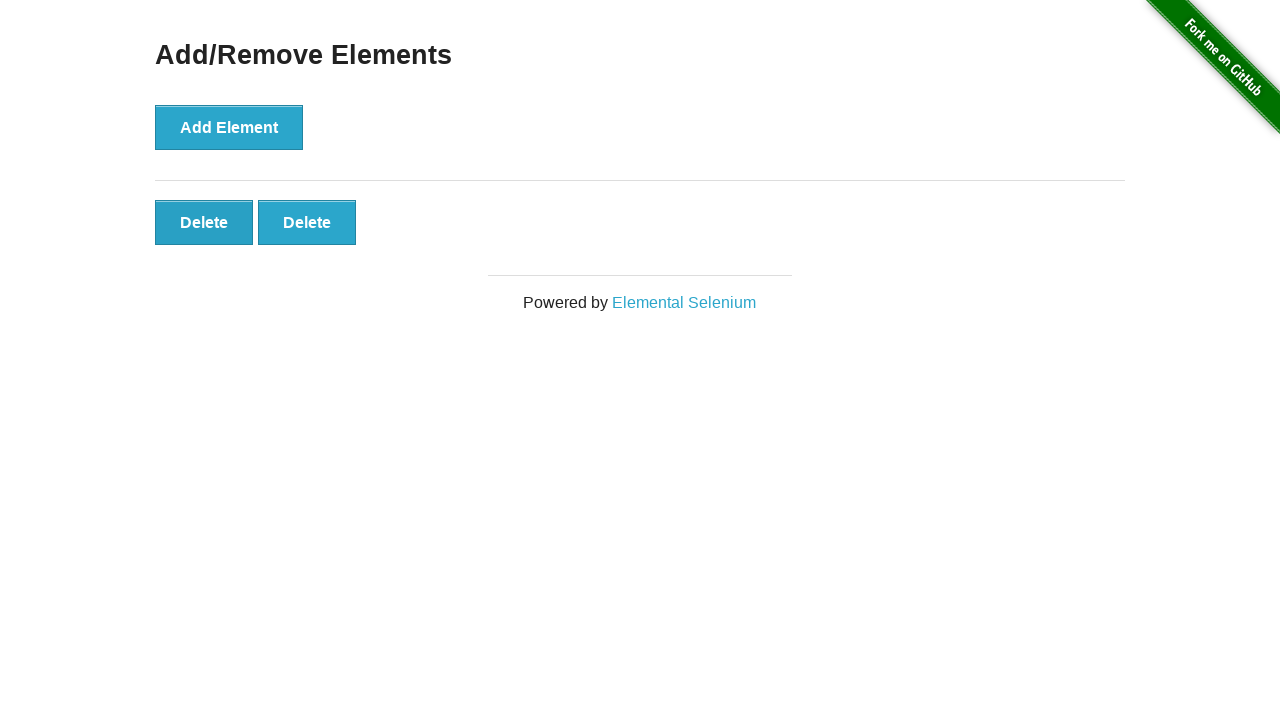

Verified that remaining delete buttons are still present (2 elements remaining)
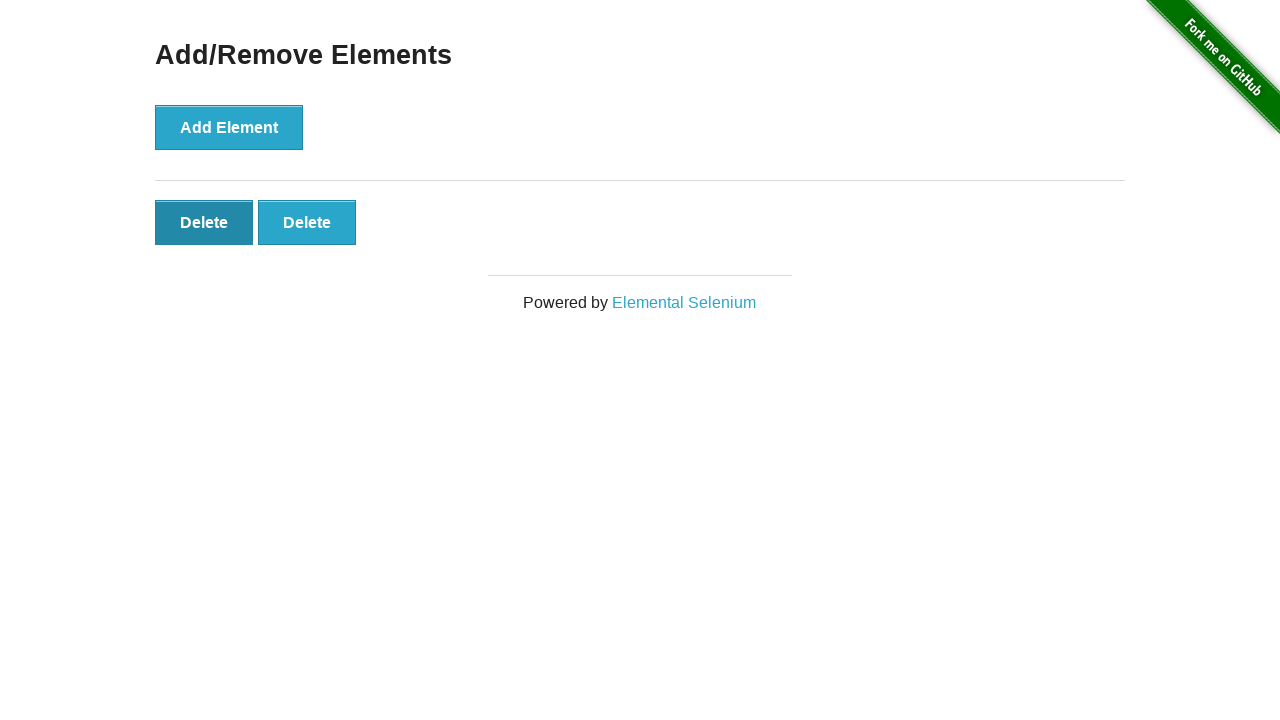

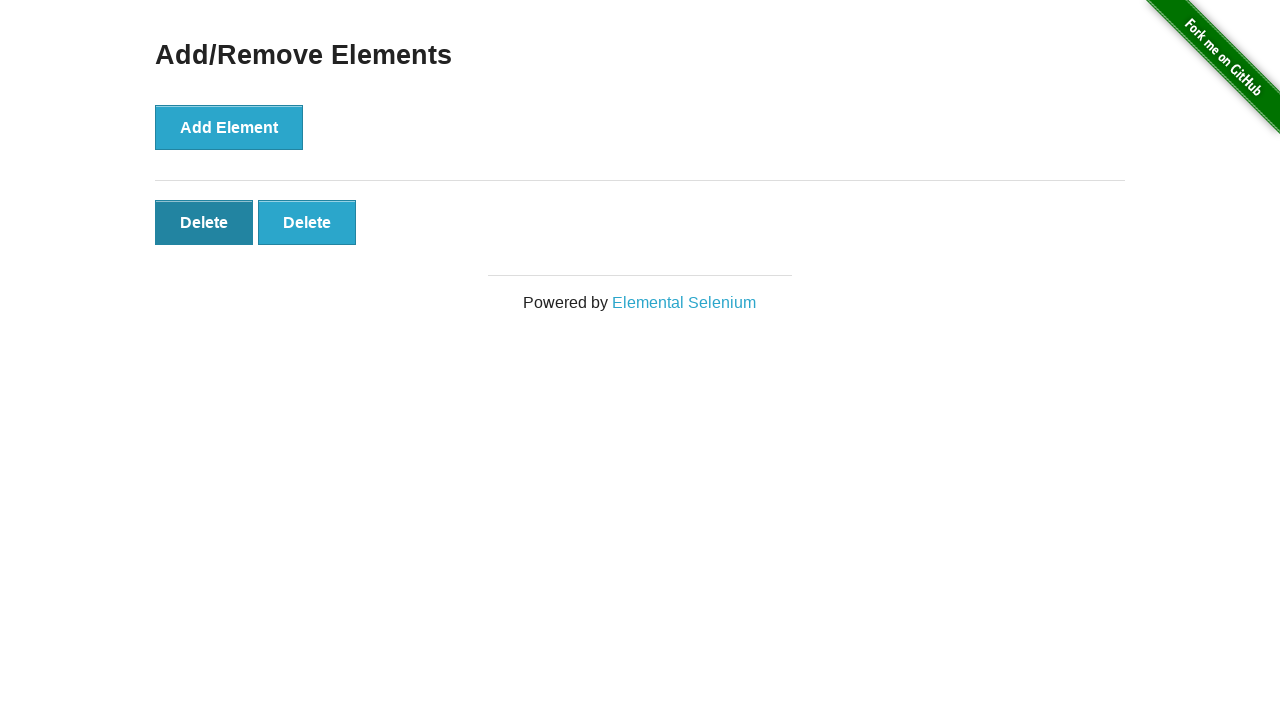